Tests submitting an empty feedback form by clicking Send without entering any data, then verifies the confirmation page shows empty/null values for all fields.

Starting URL: https://kristinek.github.io/site/tasks/provide_feedback

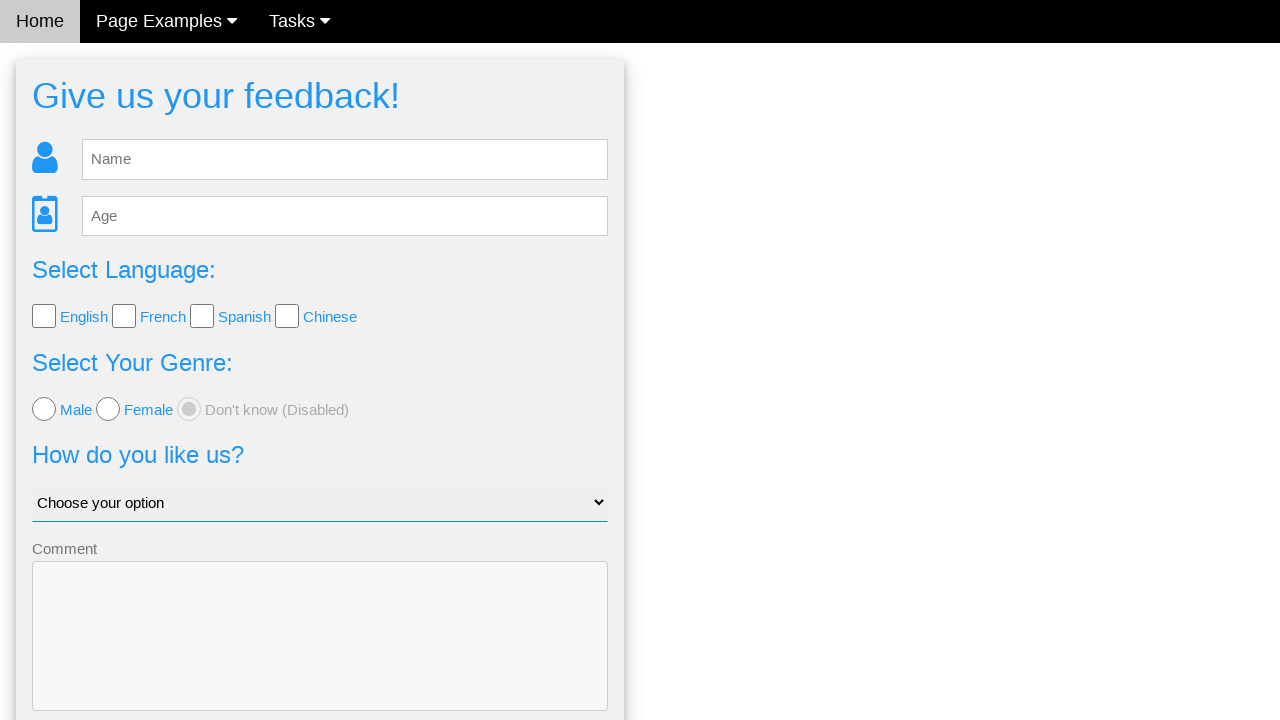

Navigated to feedback form page
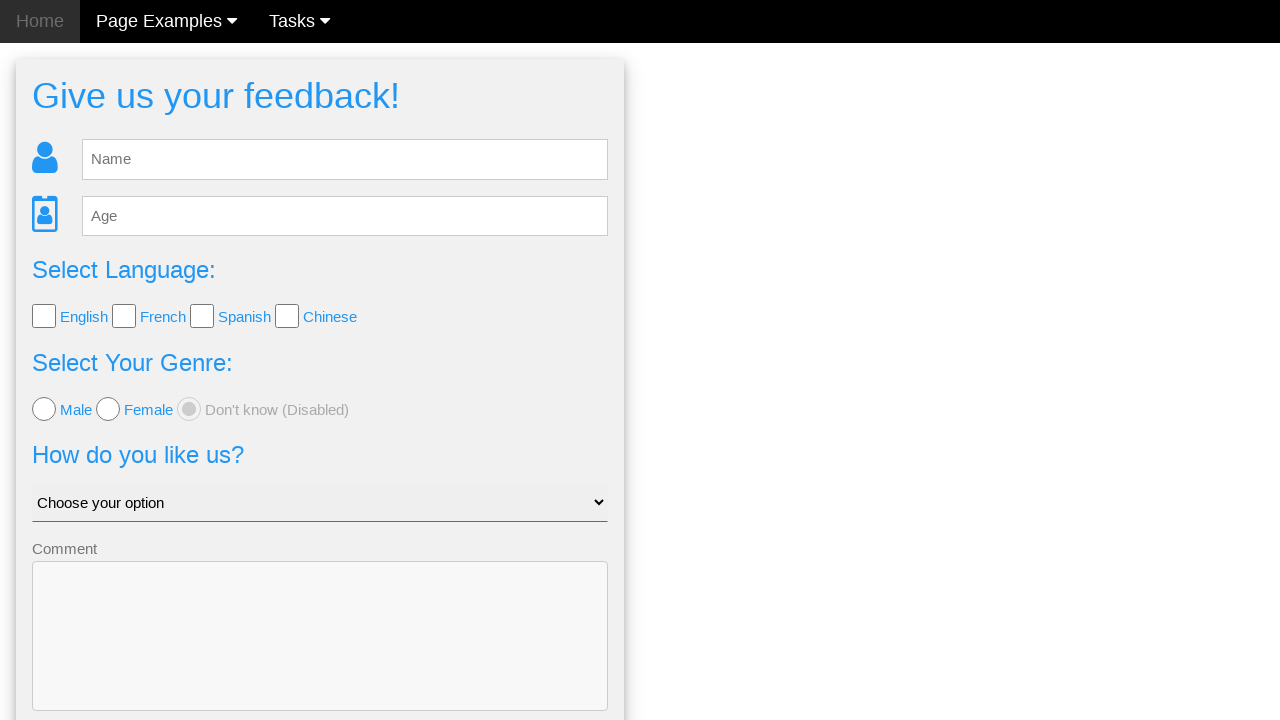

Clicked Send button without entering any data at (320, 656) on #fb_form form button
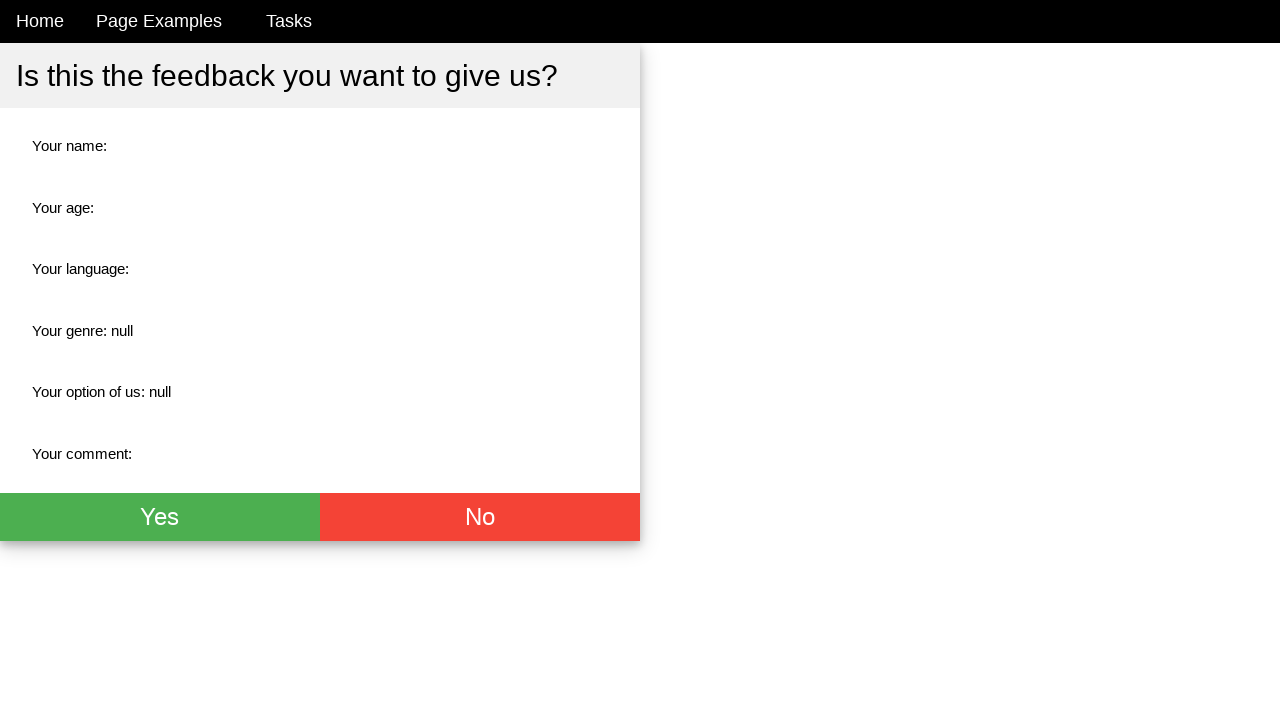

Confirmation page loaded
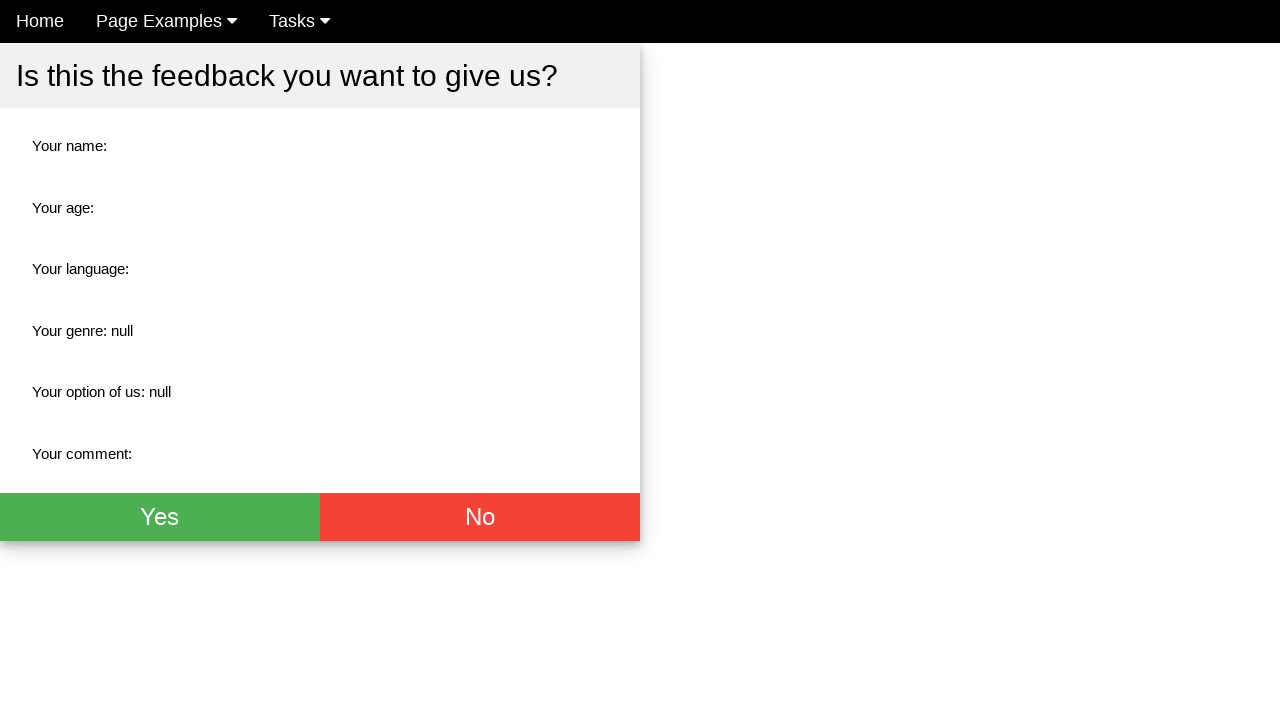

Verified name field is empty
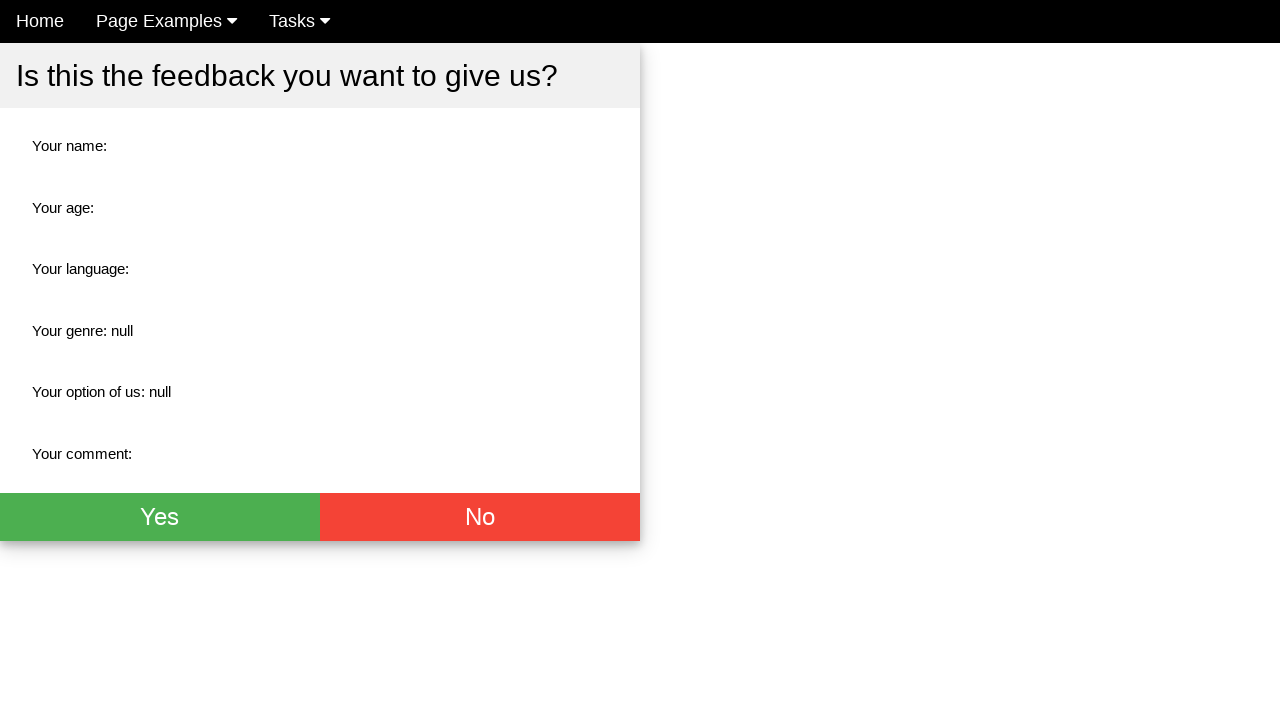

Verified age field is empty
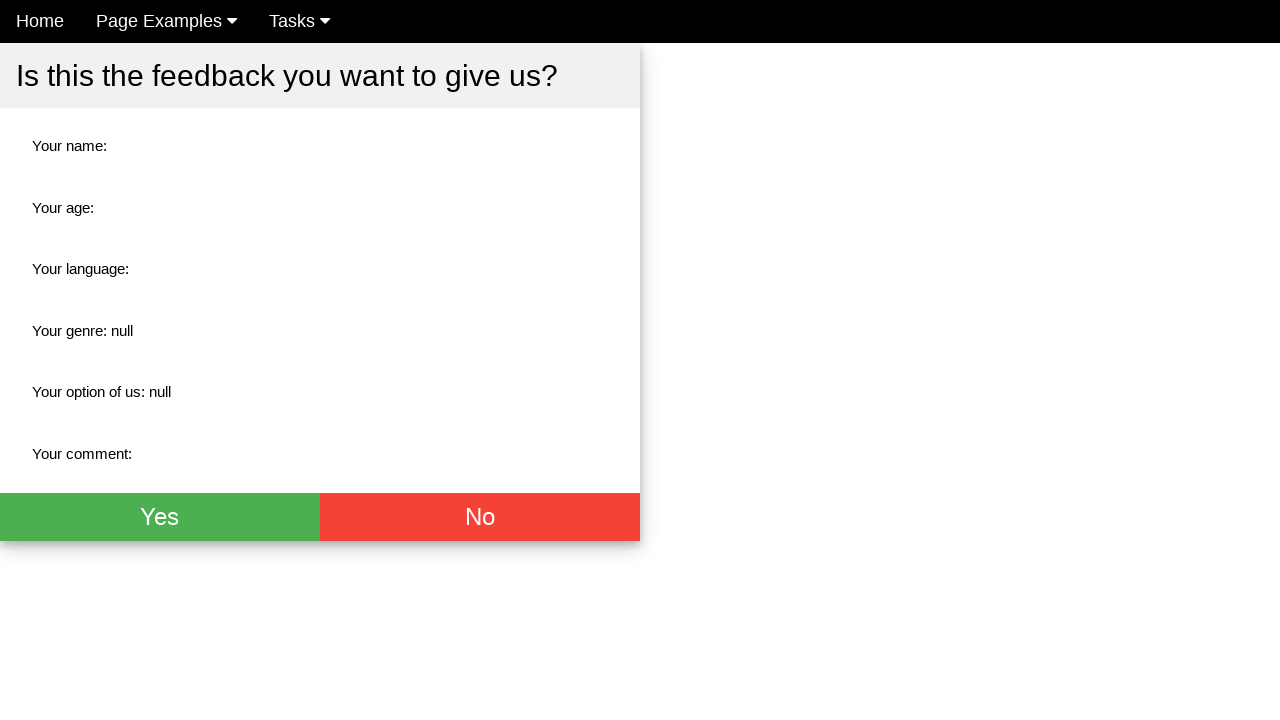

Verified language field is empty
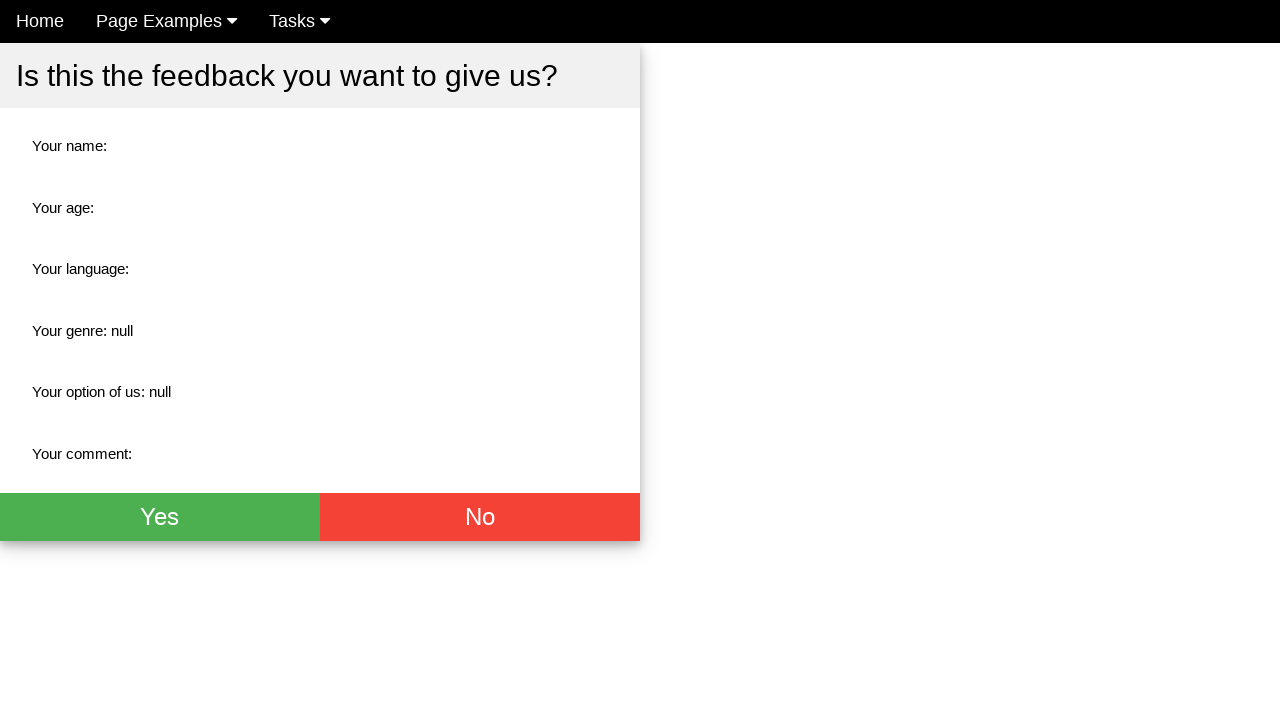

Verified gender field shows 'null'
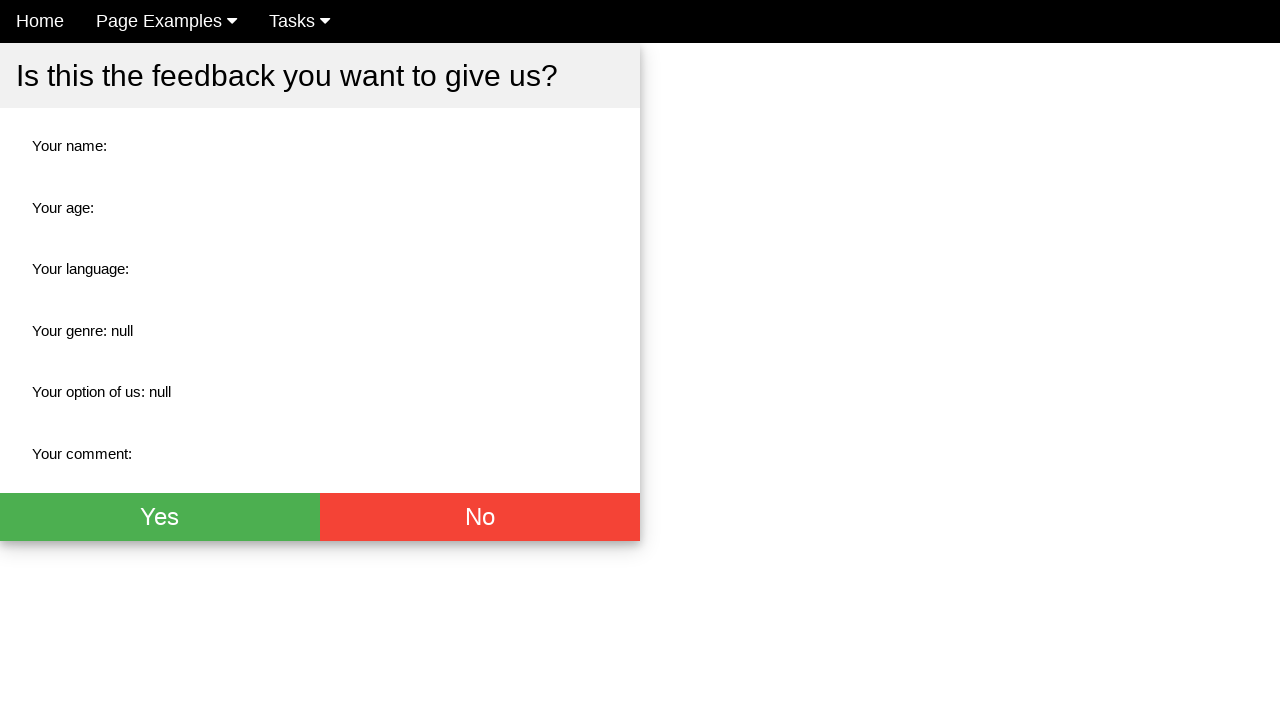

Verified option field shows 'null'
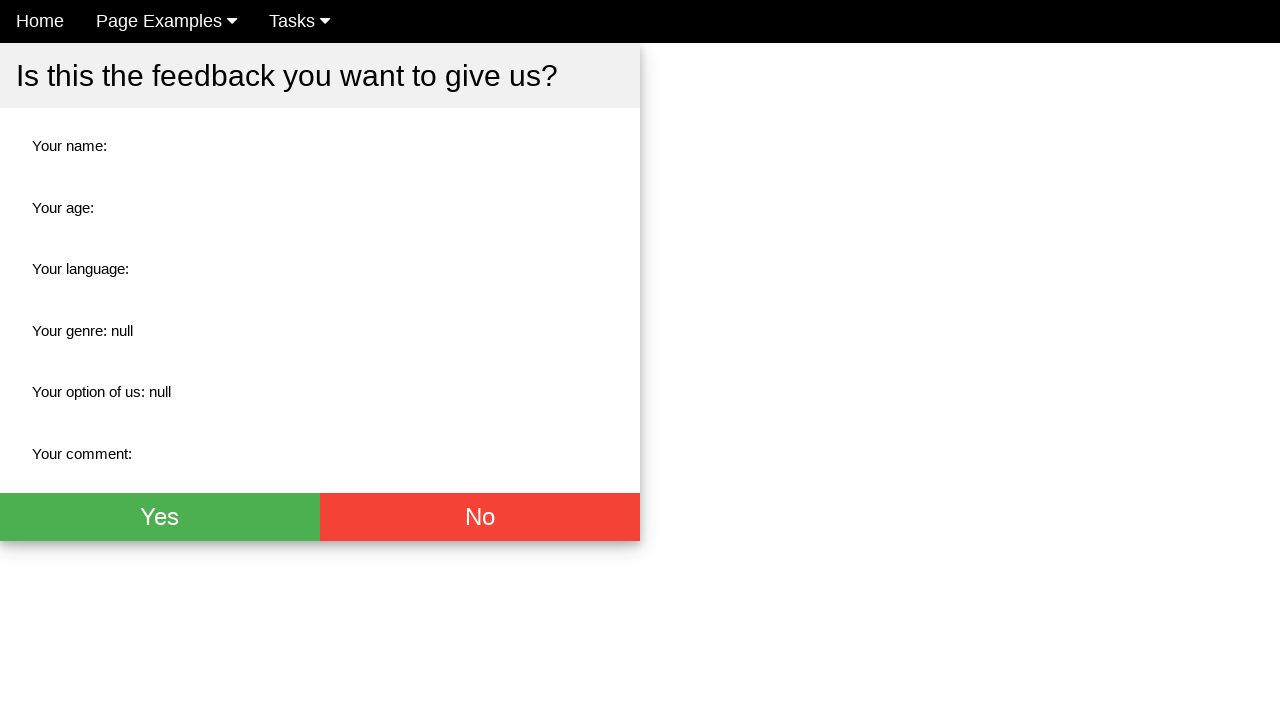

Verified comment field is empty
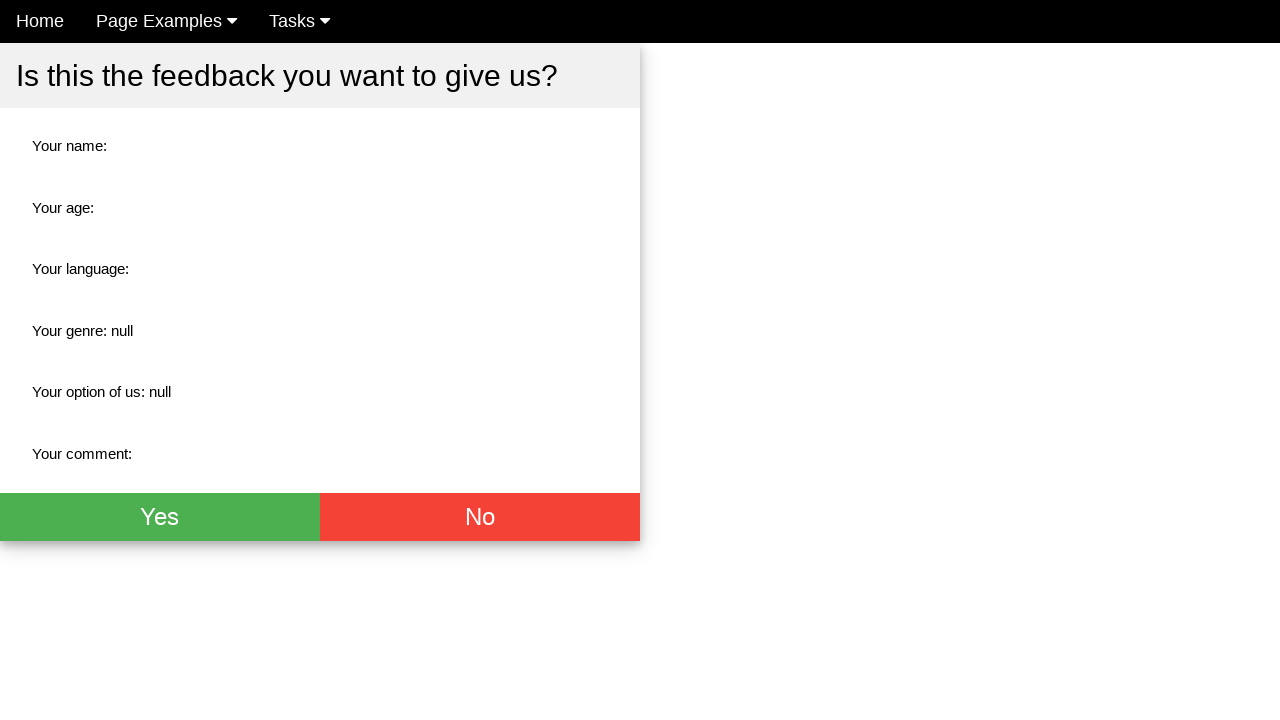

Verified Yes button is present on confirmation page
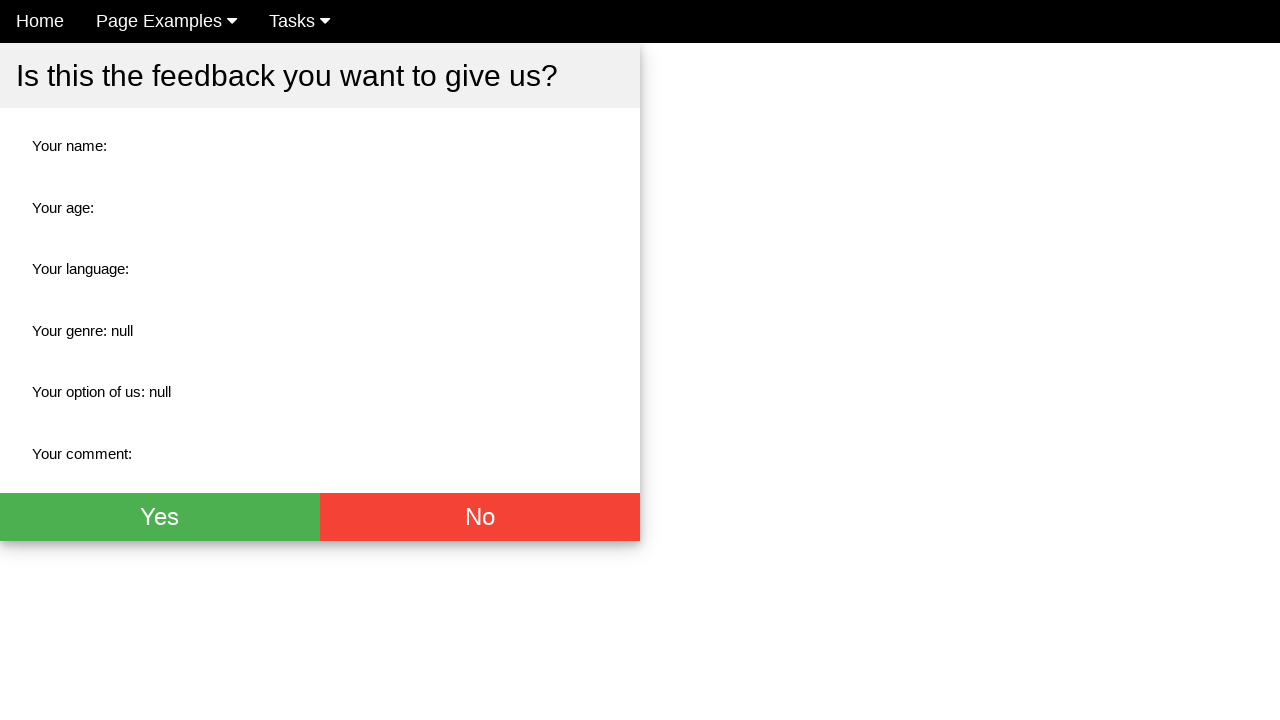

Verified No button is present on confirmation page
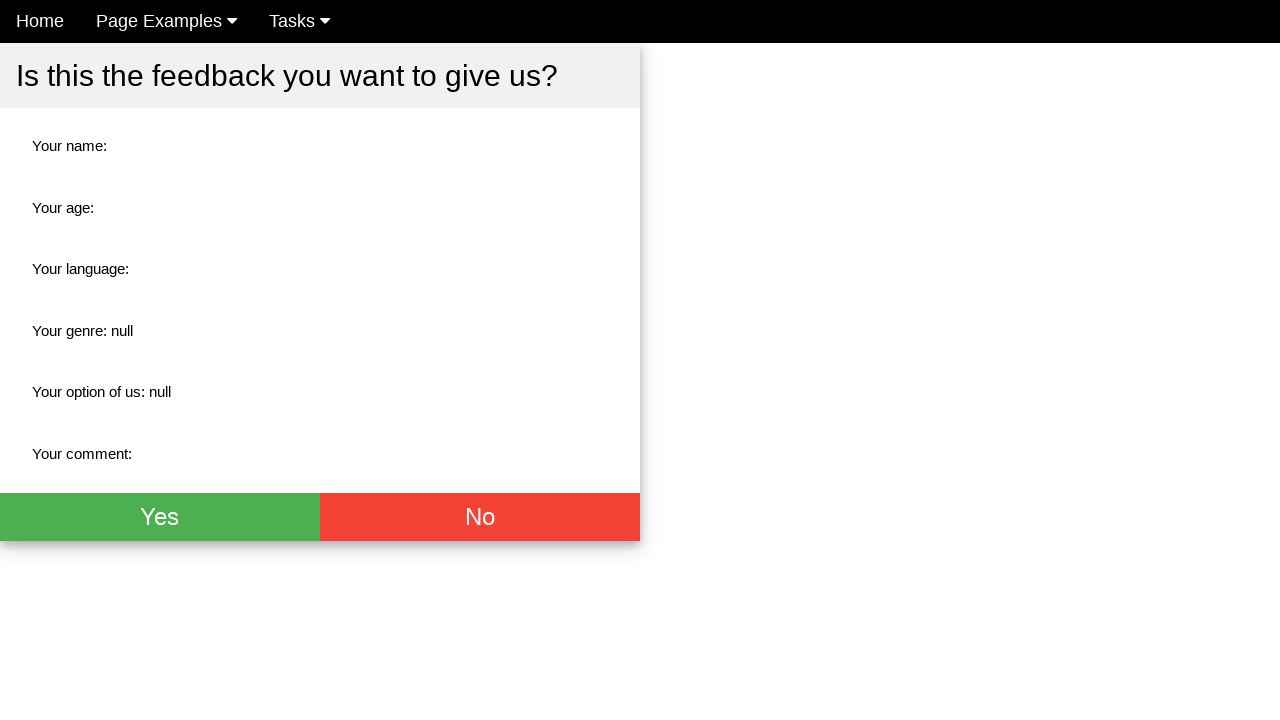

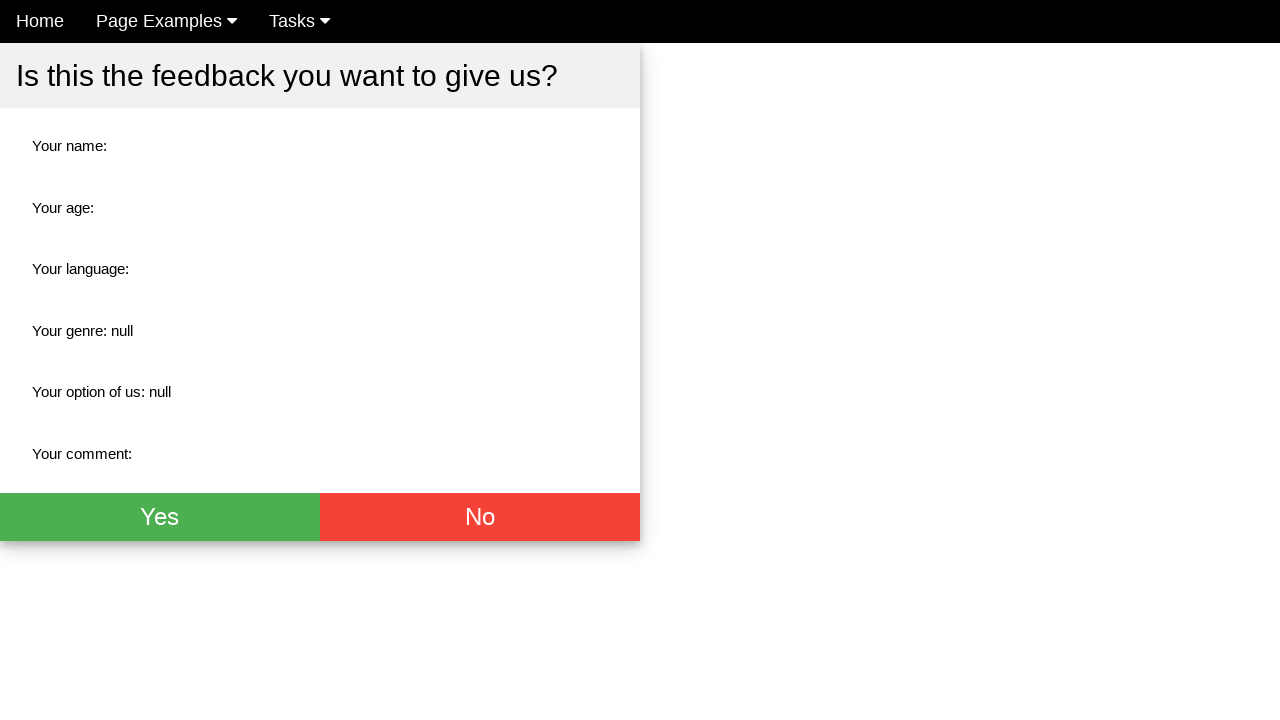